Tests the fast.com internet speed test by waiting for the speed test to complete and clicking to show more details including upload speed

Starting URL: https://fast.com/

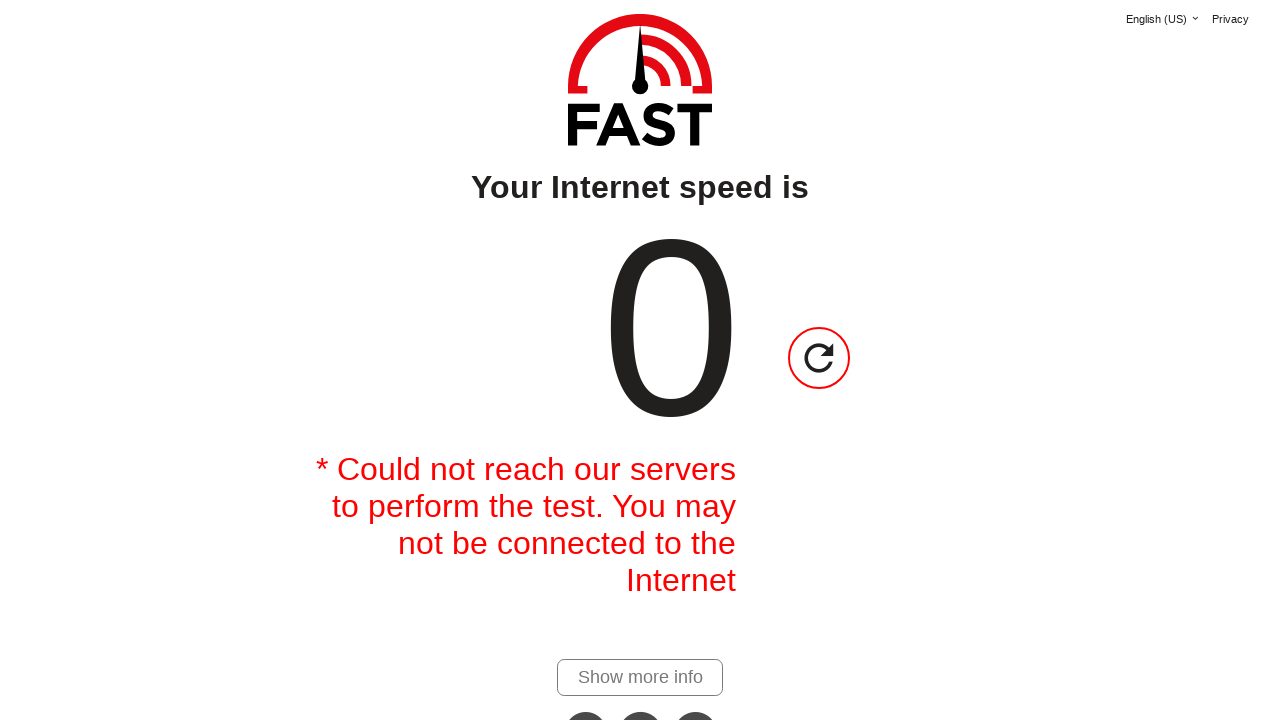

Speed test completed and download speed value appeared
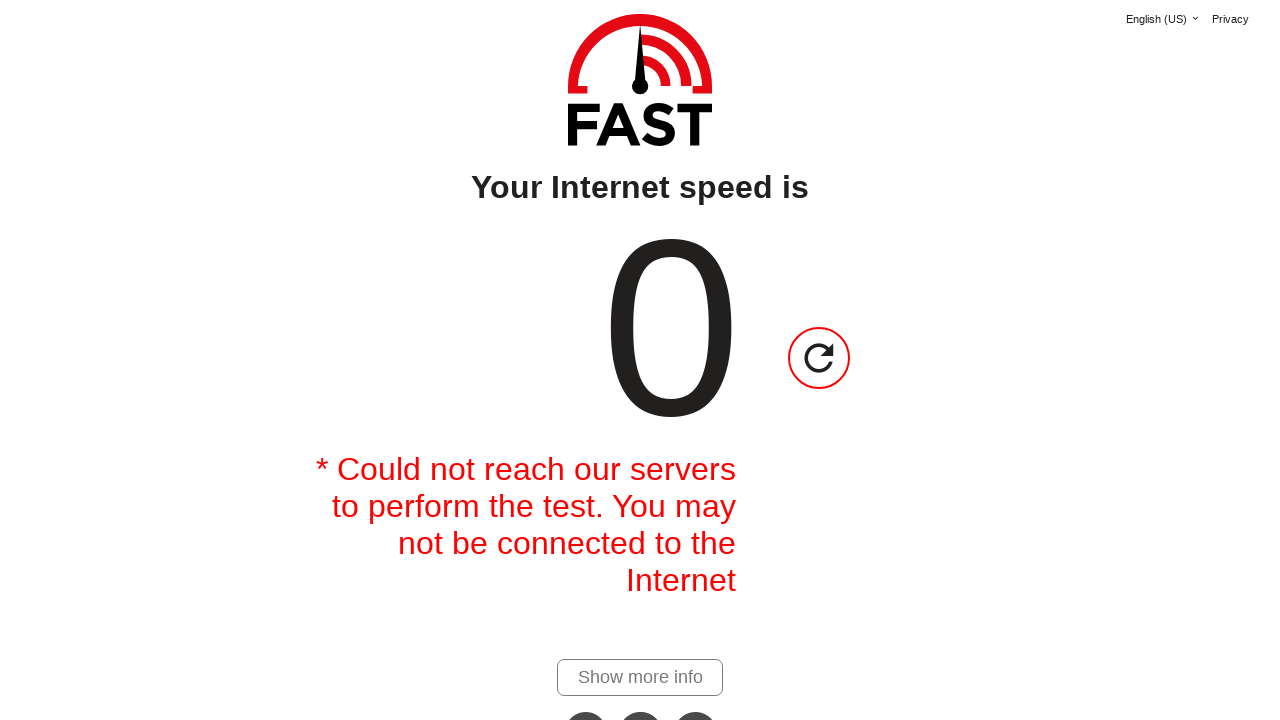

Clicked 'Show more details' link to reveal upload speed at (640, 677) on #show-more-details-link
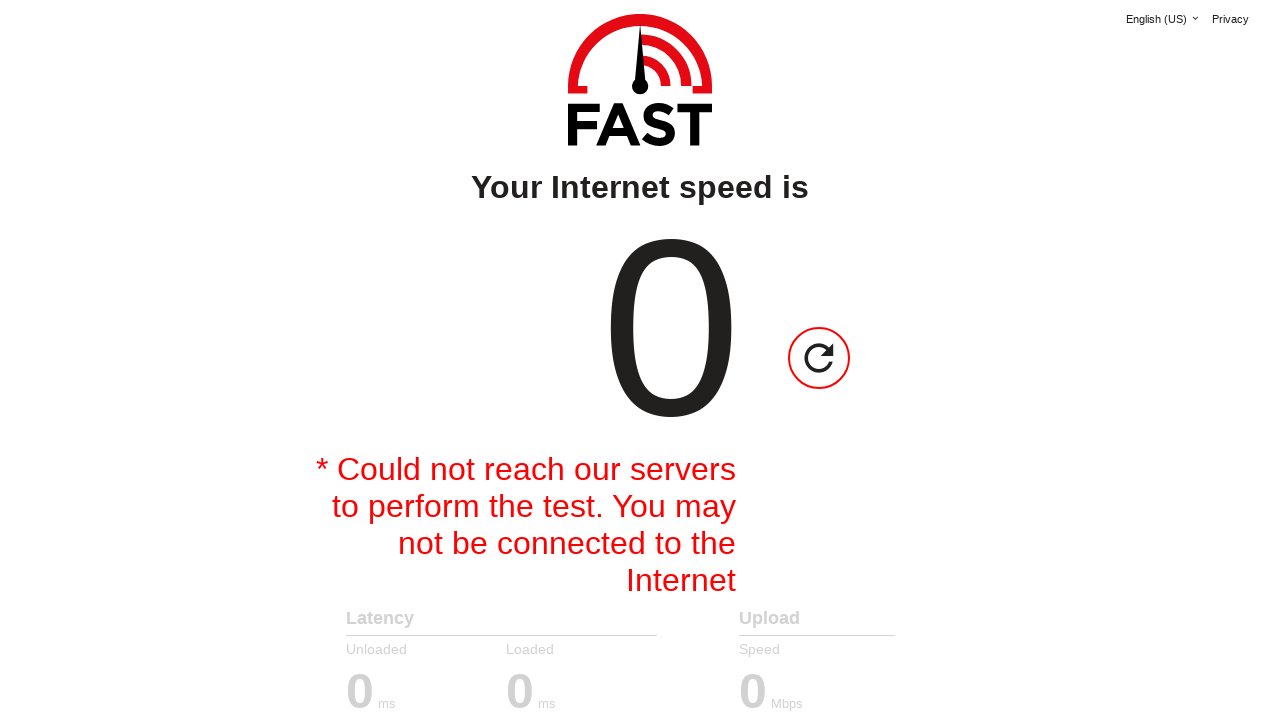

Upload speed value loaded and became visible
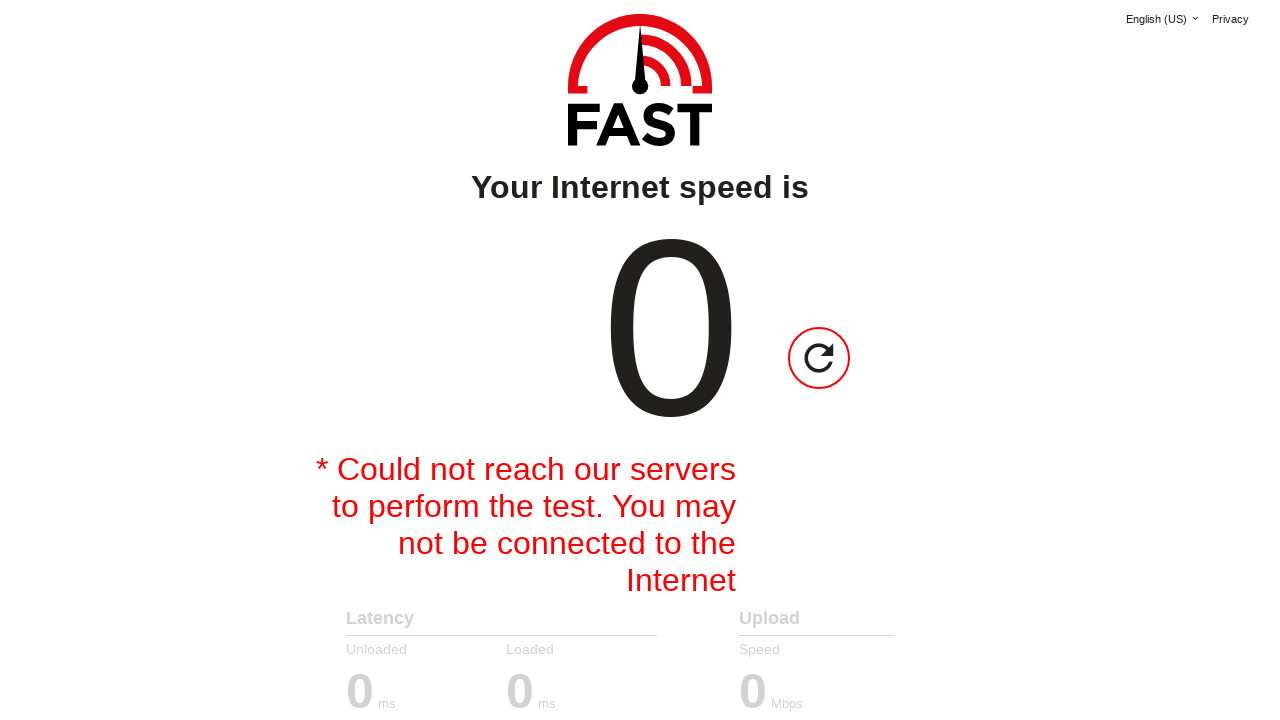

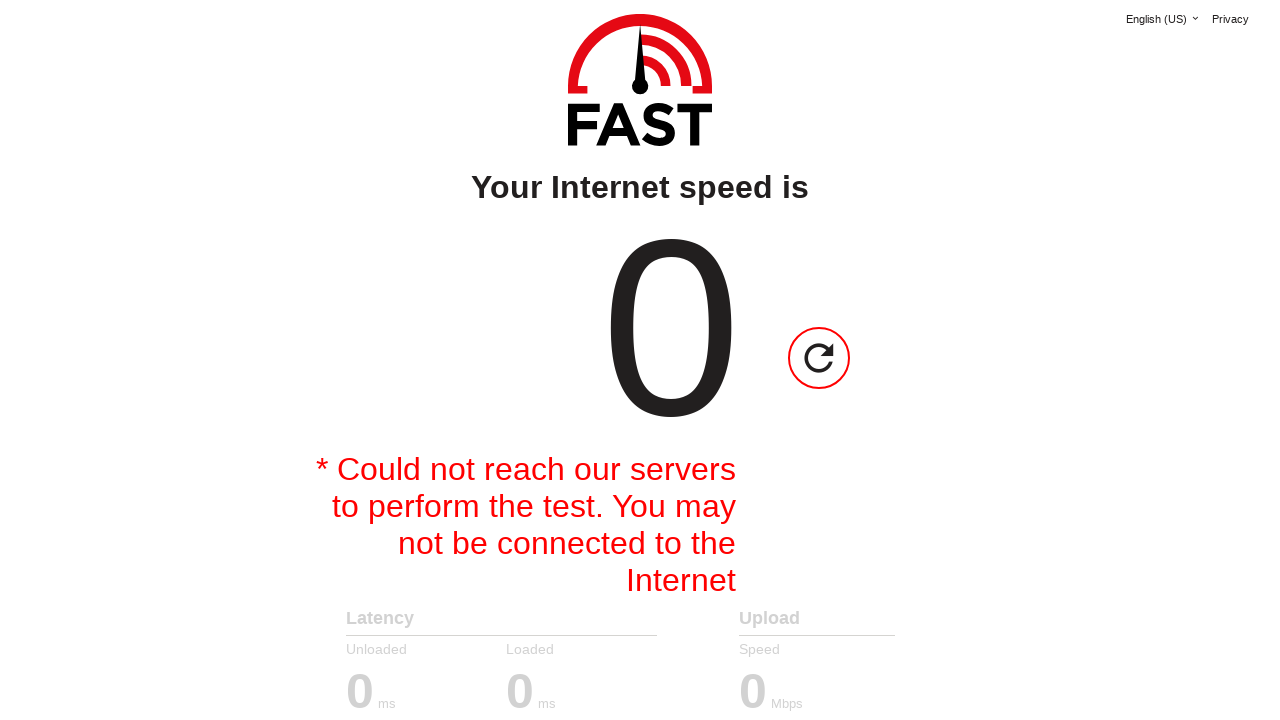